Fills out the complete feedback form with name, age, comment, language, gender, and rating option, then verifies all data is displayed correctly on the confirmation page

Starting URL: https://kristinek.github.io/site/tasks/provide_feedback

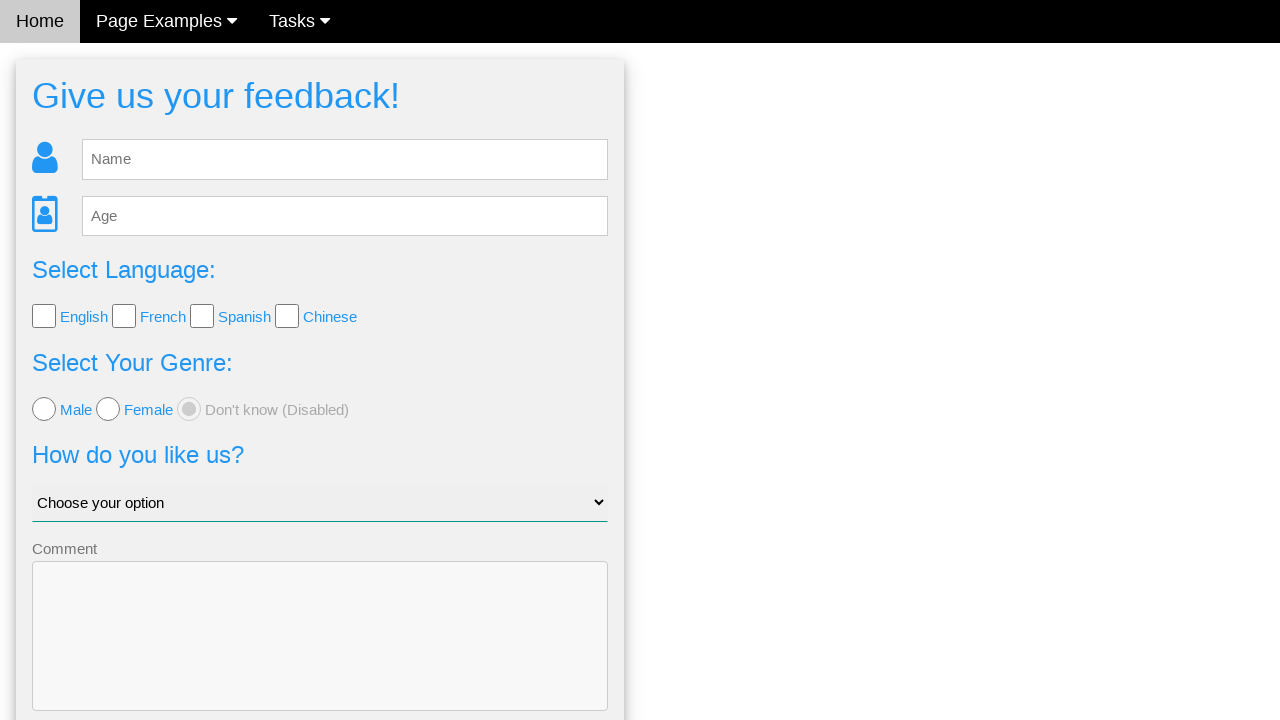

Filled name field with 'Liene' on #fb_name
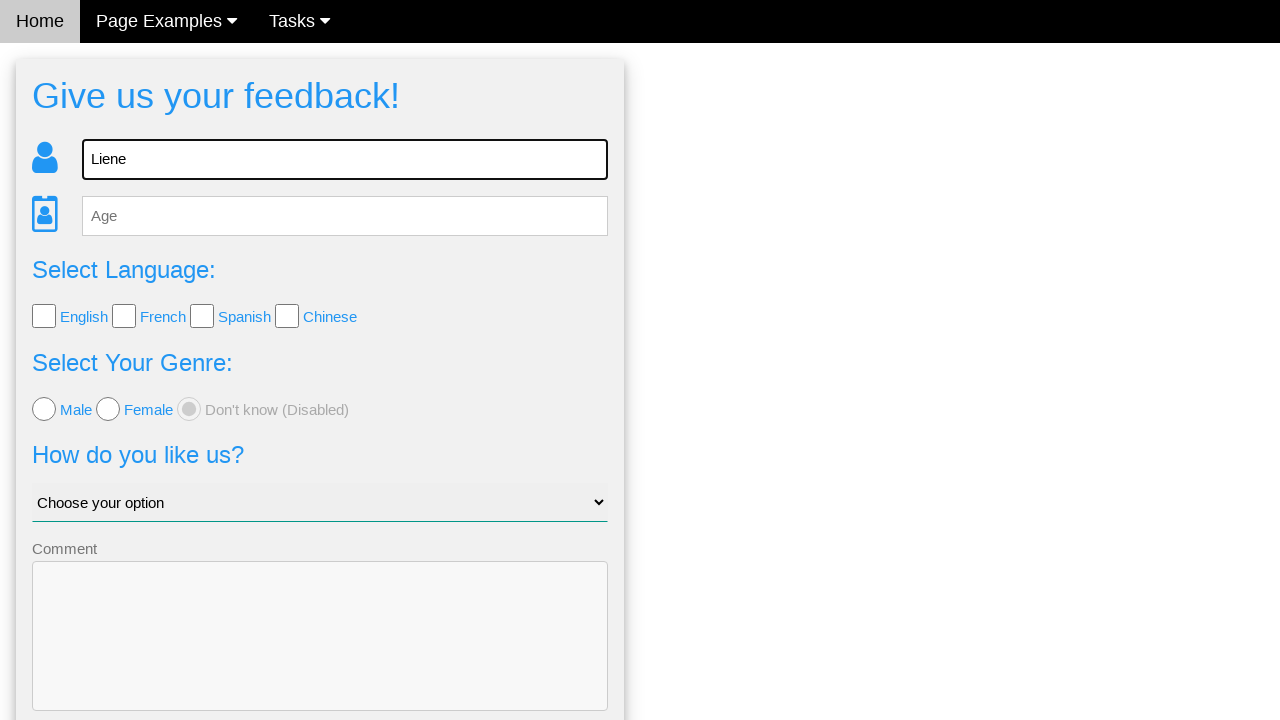

Filled age field with '42' on #fb_age
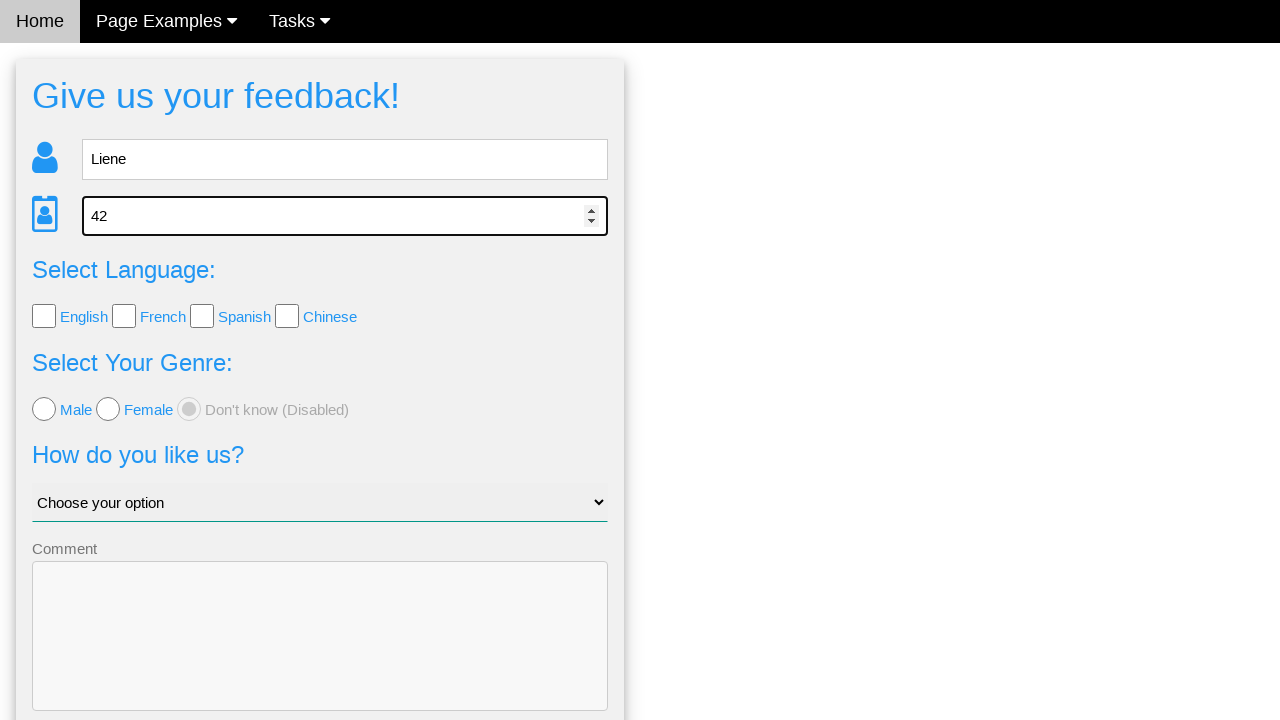

Filled comment textarea with 'My comment' on textarea
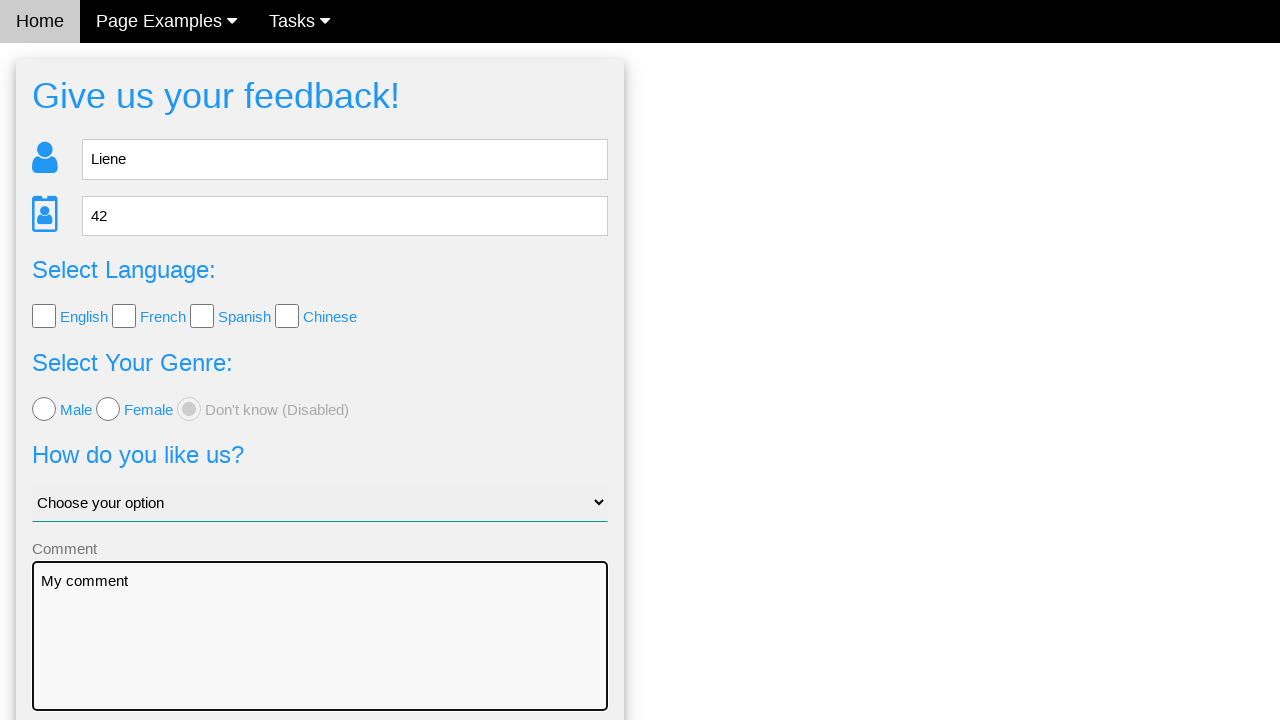

Selected English language checkbox at (44, 316) on input[value='English']
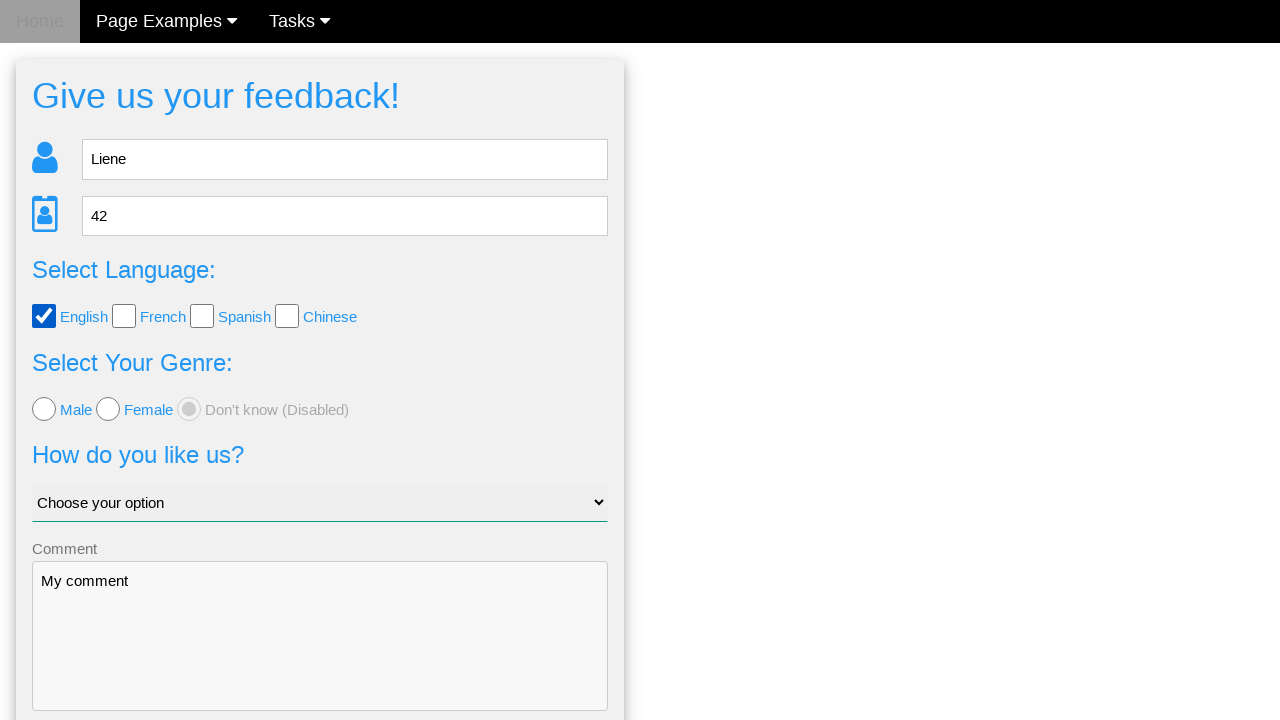

Selected female gender radio button at (108, 409) on input[value='female']
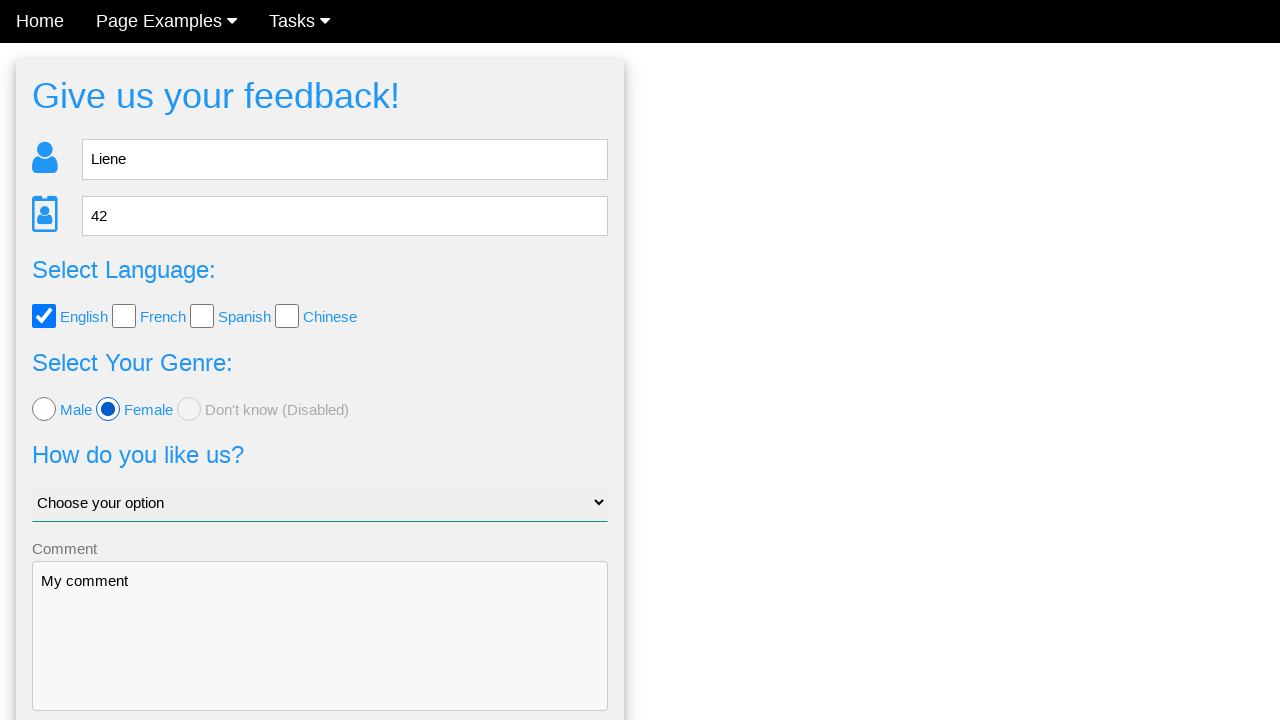

Selected 'Good' from rating dropdown on #like_us
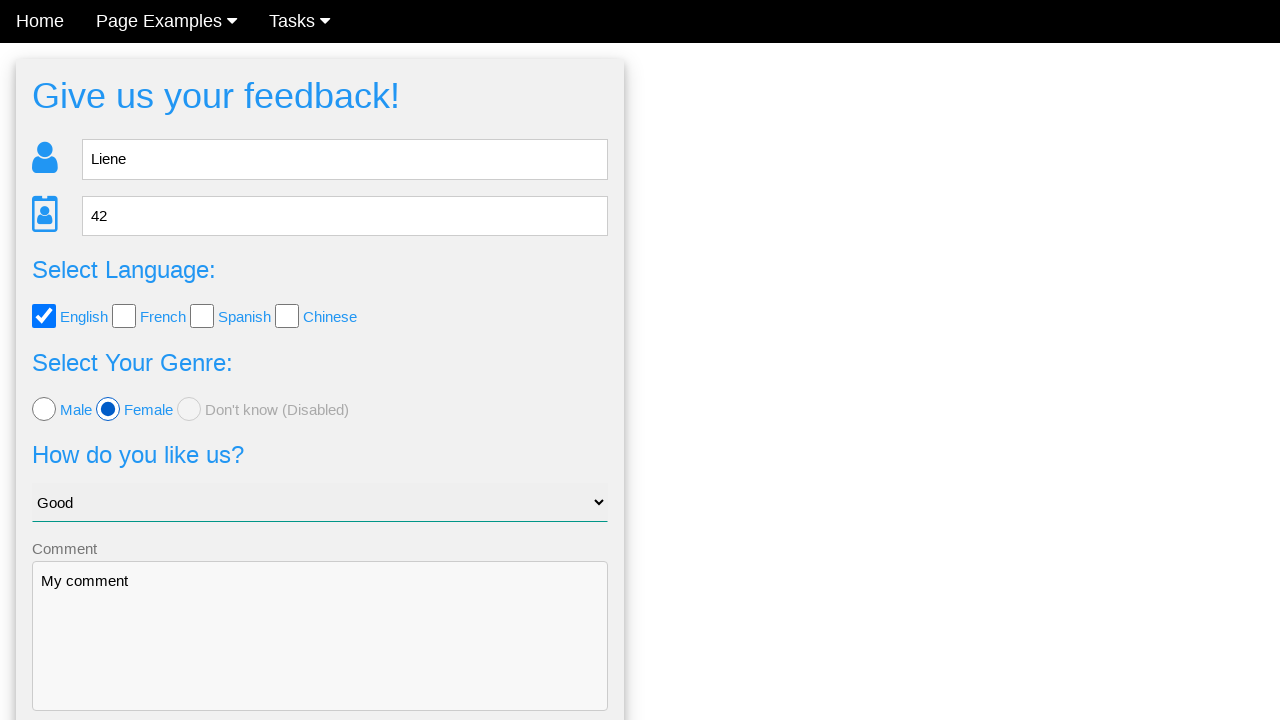

Clicked Send button at (320, 656) on button
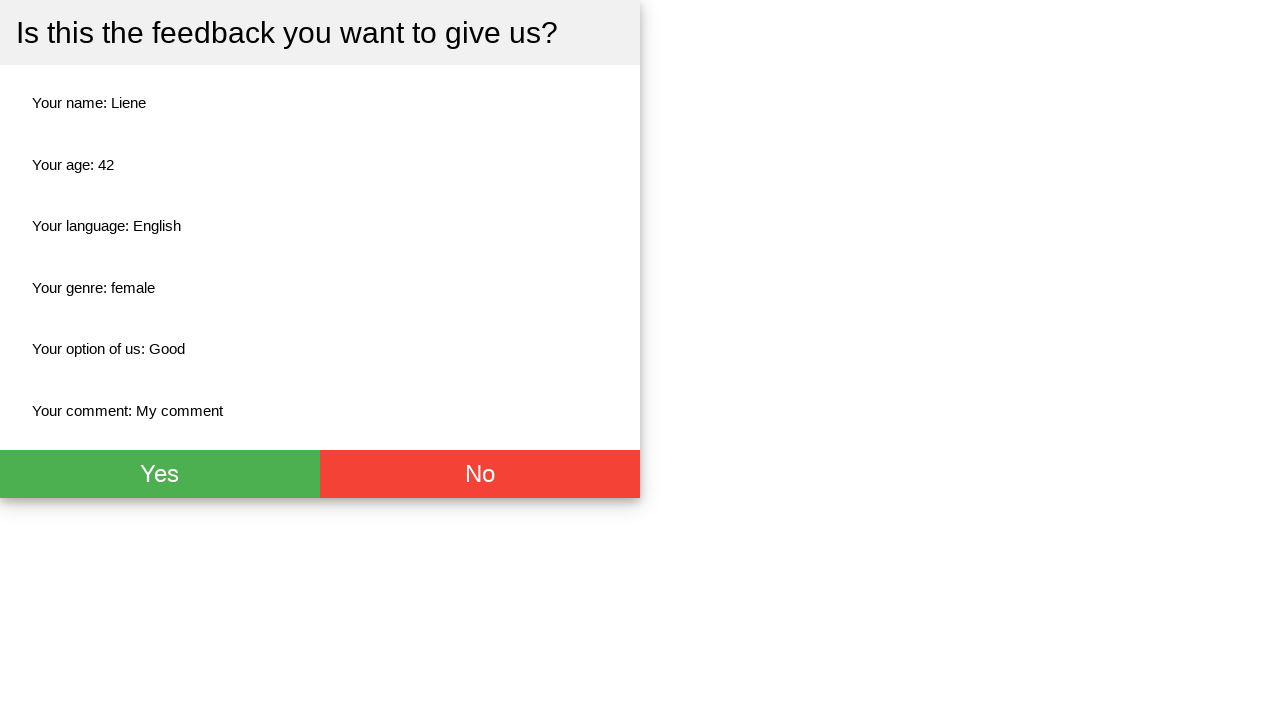

Confirmation page loaded with name field visible
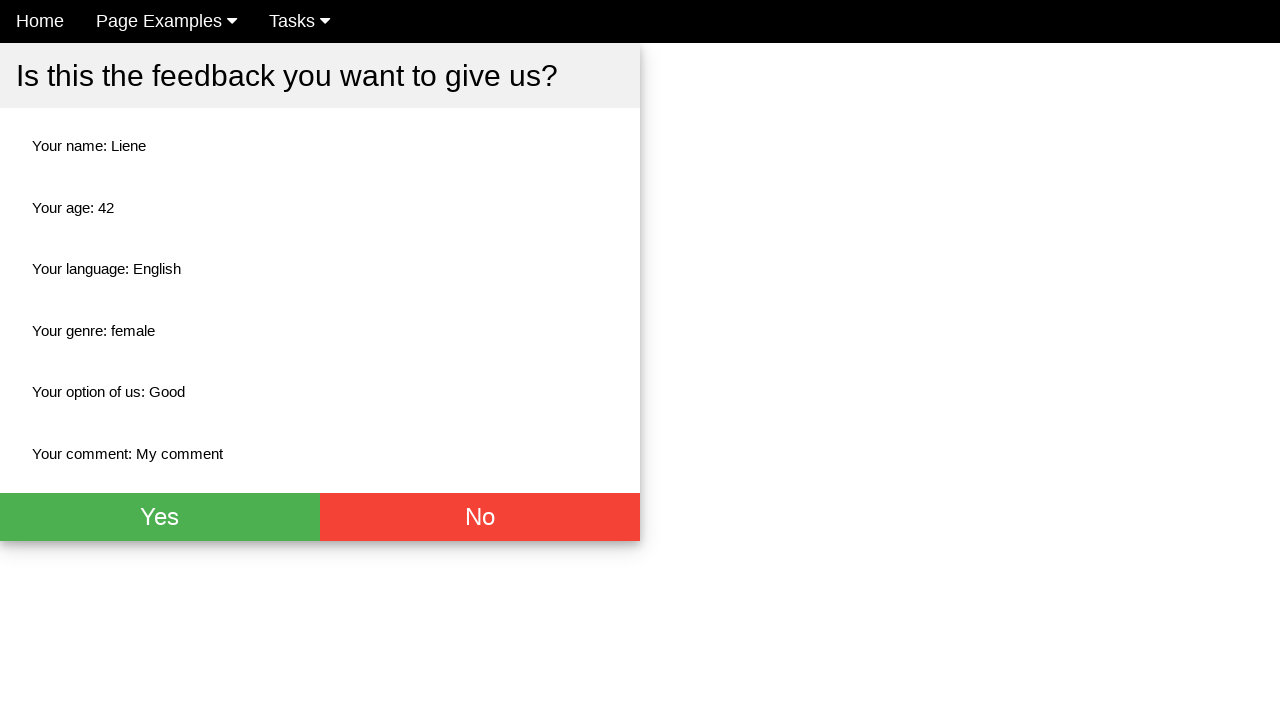

Verified name 'Liene' is displayed correctly
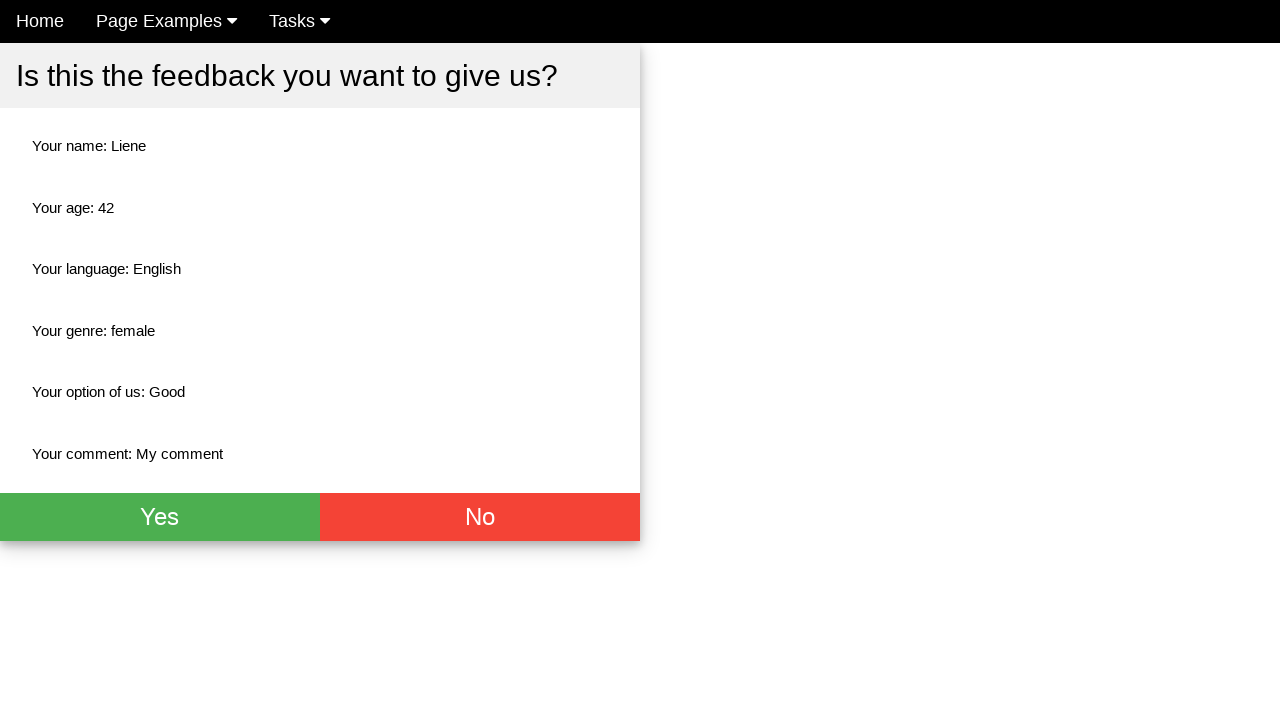

Verified age '42' is displayed correctly
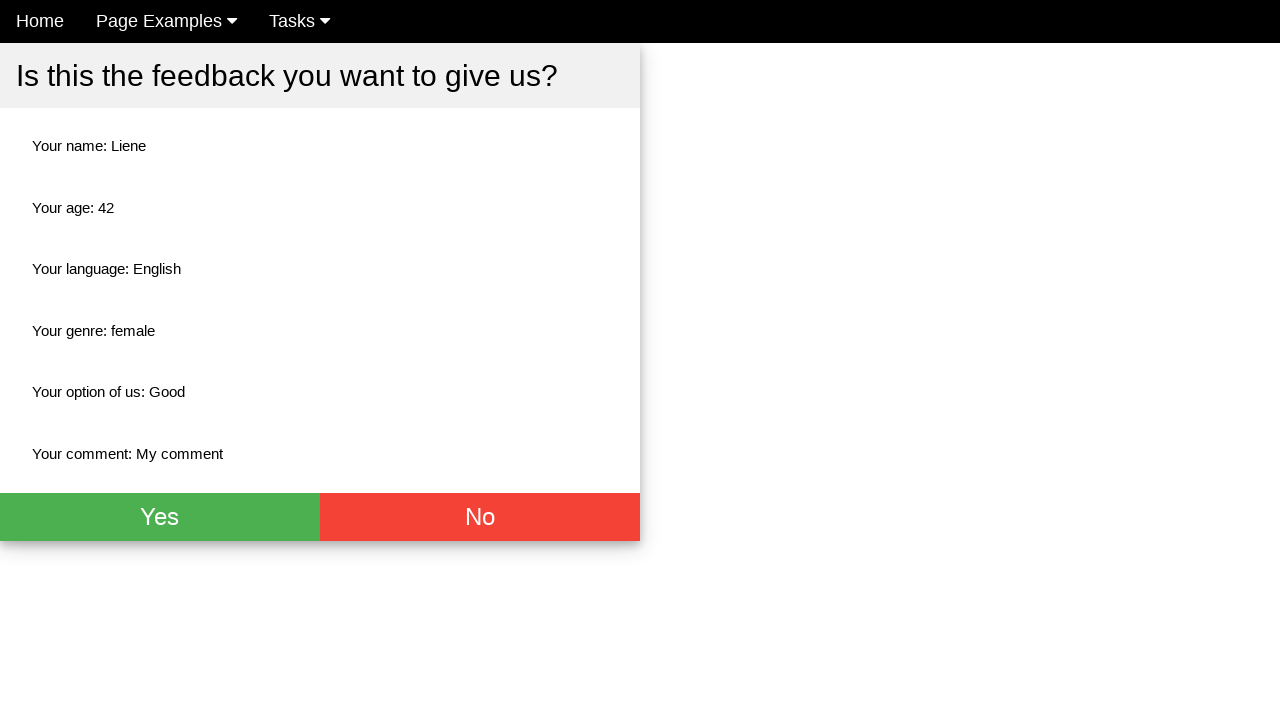

Verified language 'English' is displayed correctly
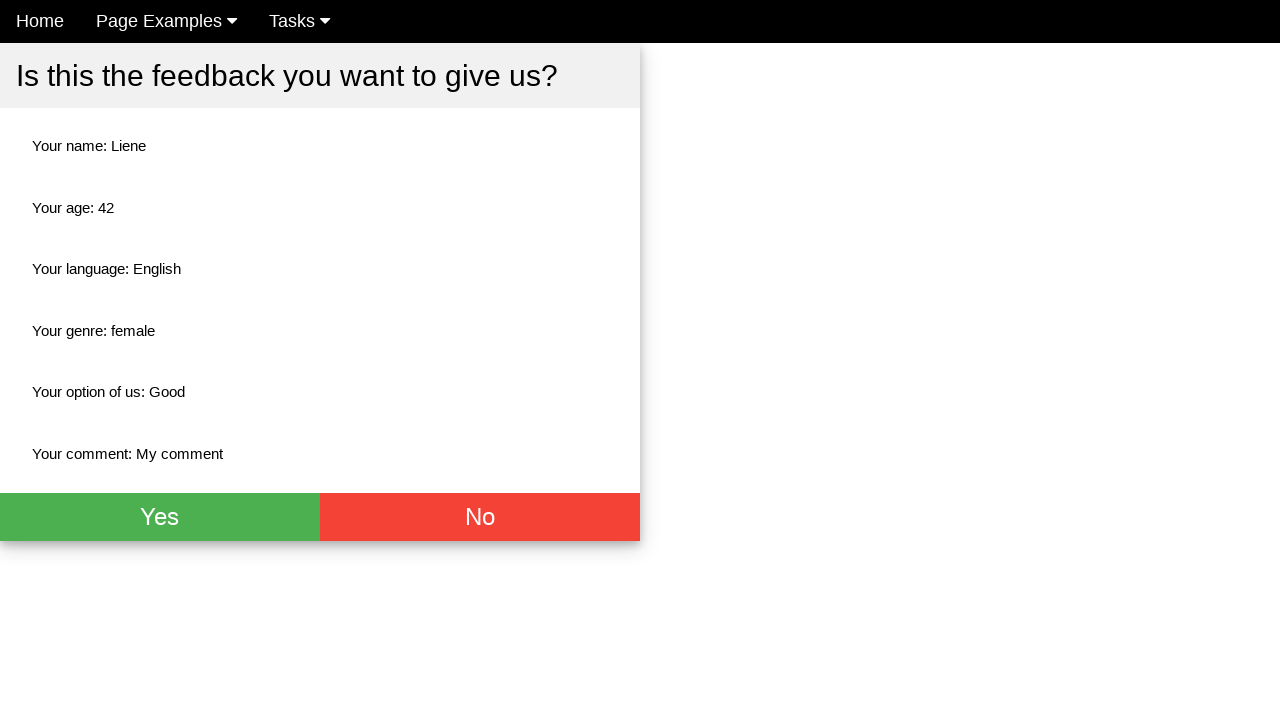

Verified comment 'My comment' is displayed correctly
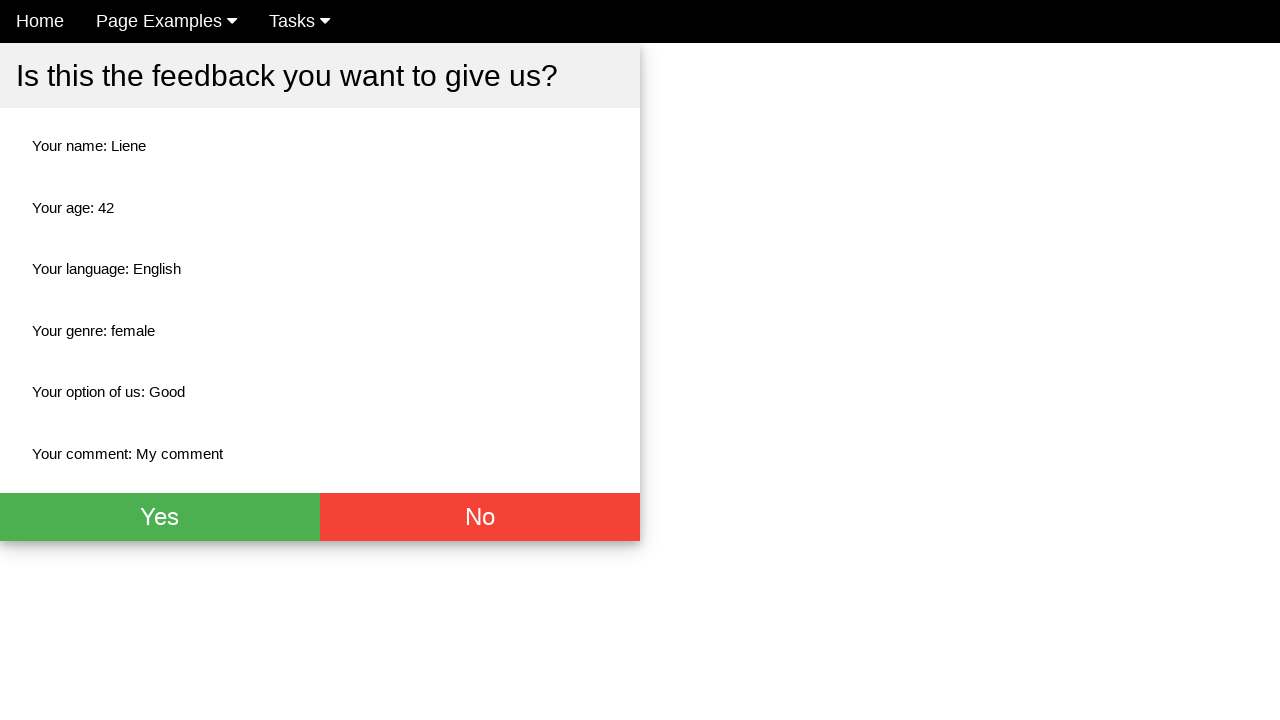

Verified gender 'female' is displayed correctly
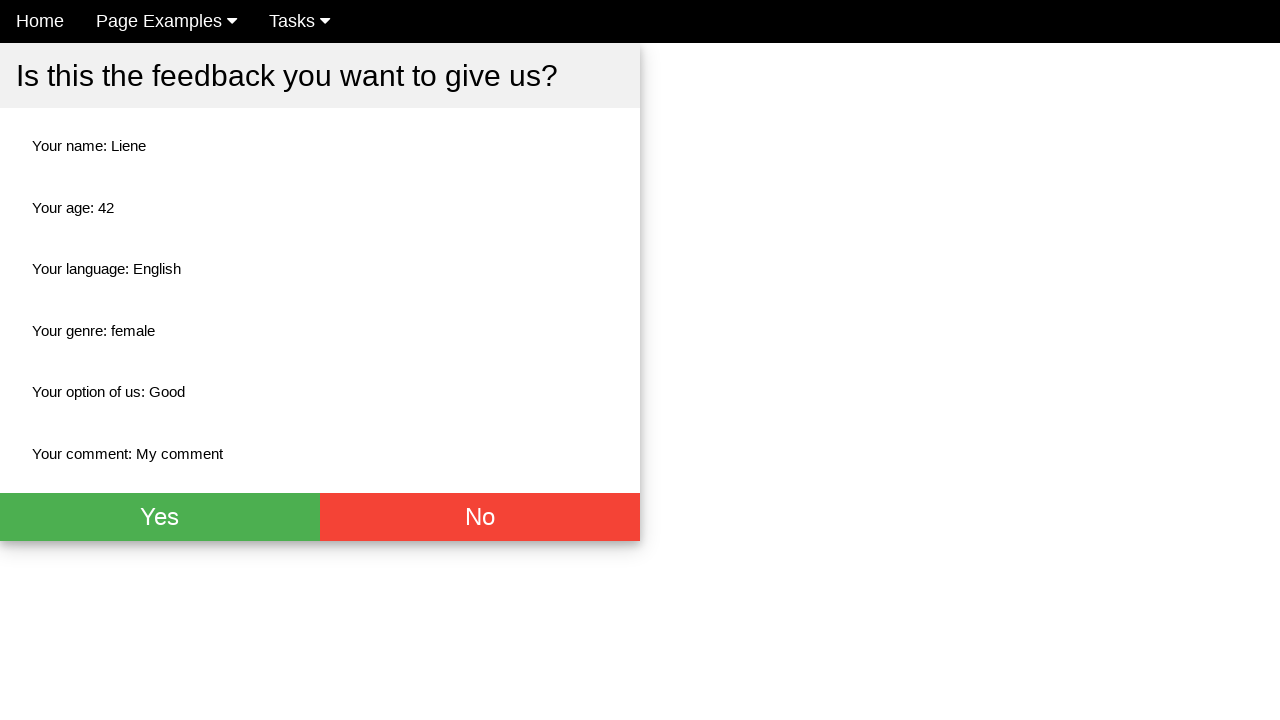

Verified rating option 'Good' is displayed correctly
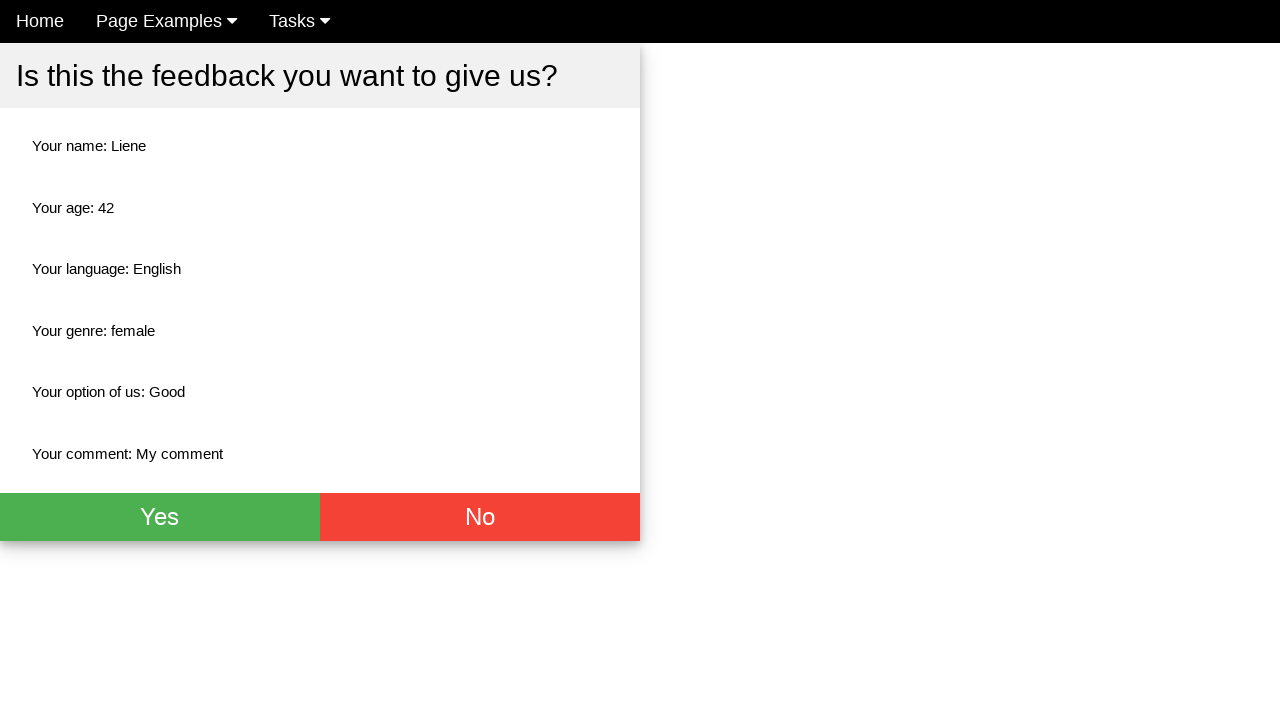

Verified Yes button (green) is visible
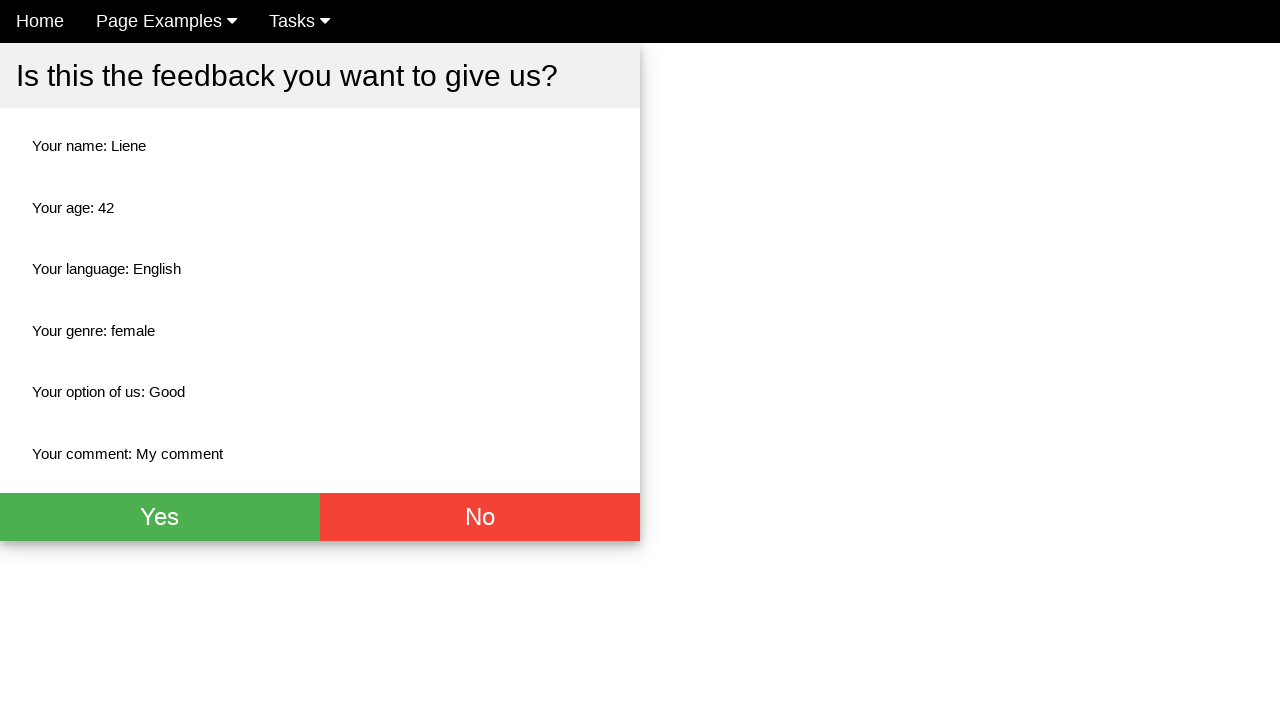

Verified No button (red) is visible
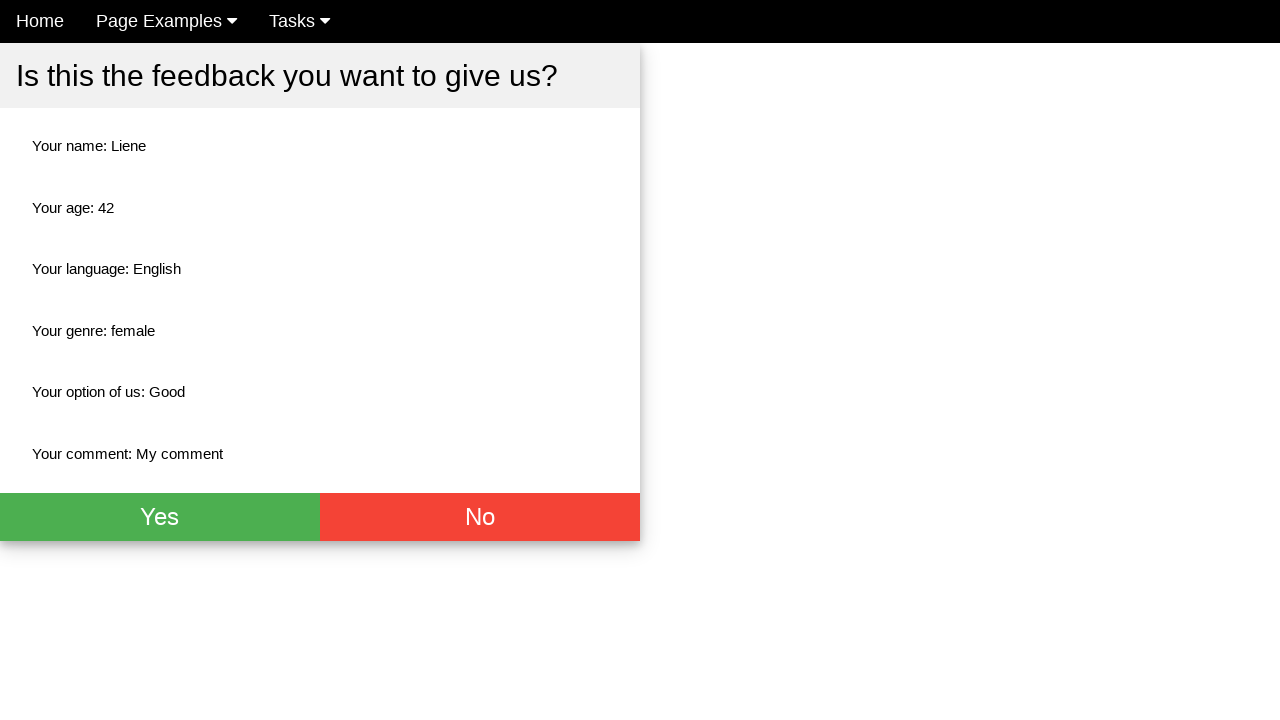

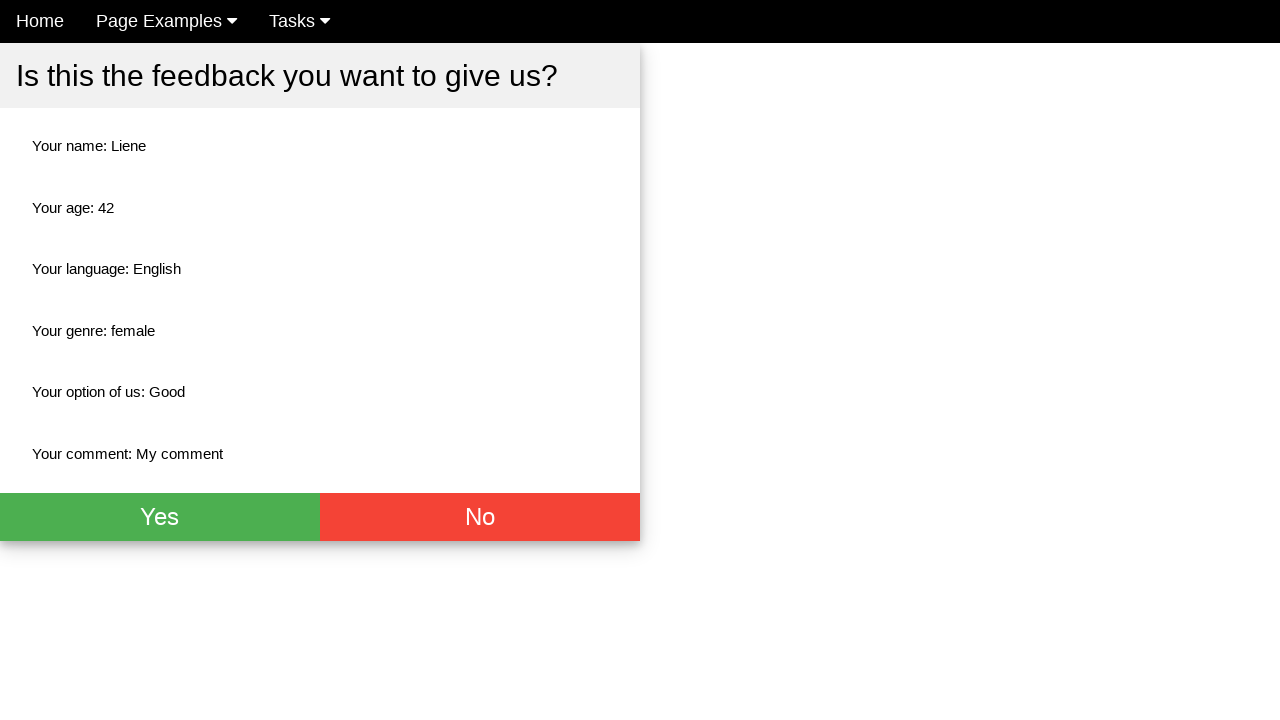